Tests for broken images on the DemoQA Broken Links page by navigating through Elements menu, finding all images, and verifying each image source is valid and returns a 200 status code.

Starting URL: https://demoqa.com

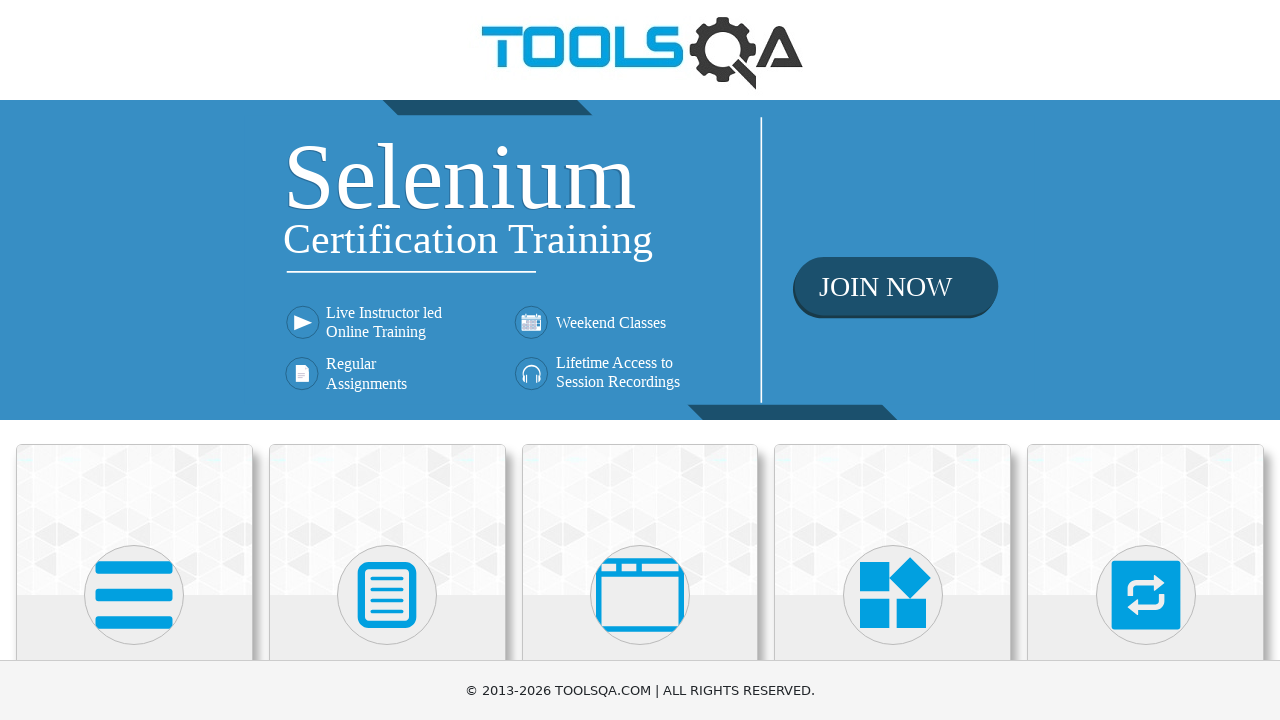

Clicked on Elements button in the main menu at (134, 360) on text=Elements
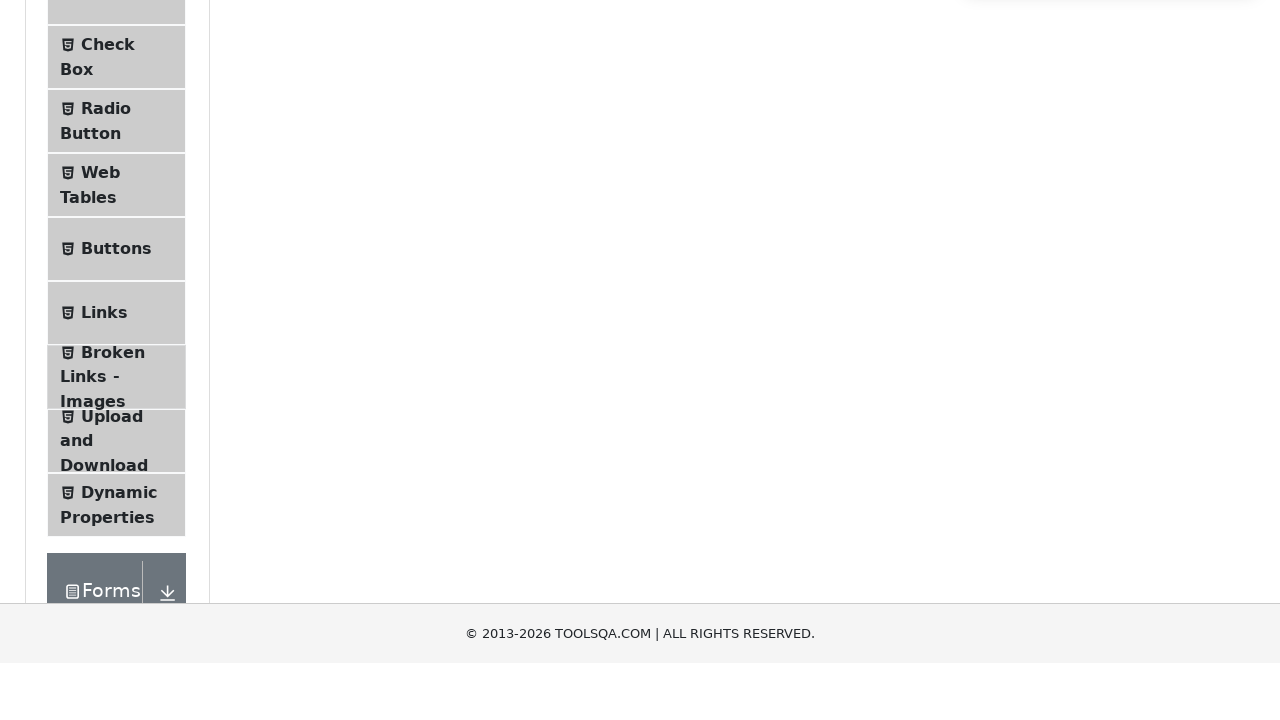

Clicked on Broken Links - Images menu item at (113, 620) on text=Broken Links - Images
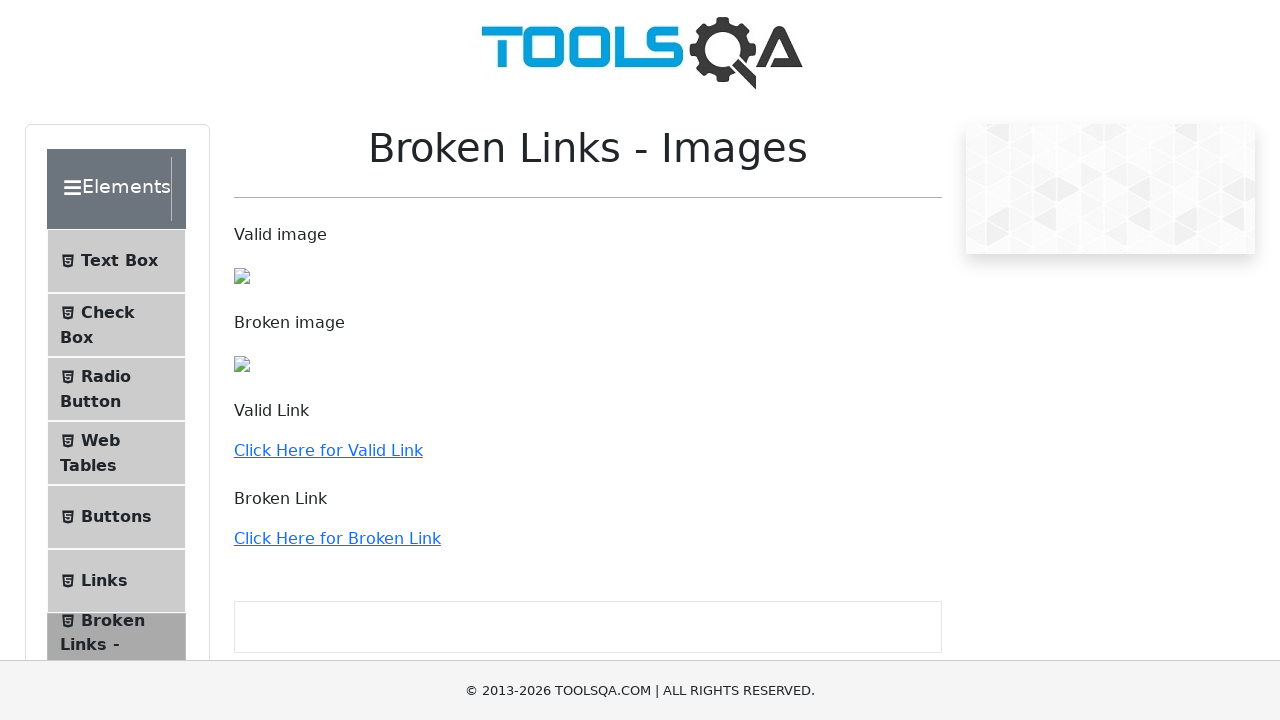

Waited for images to load on the page
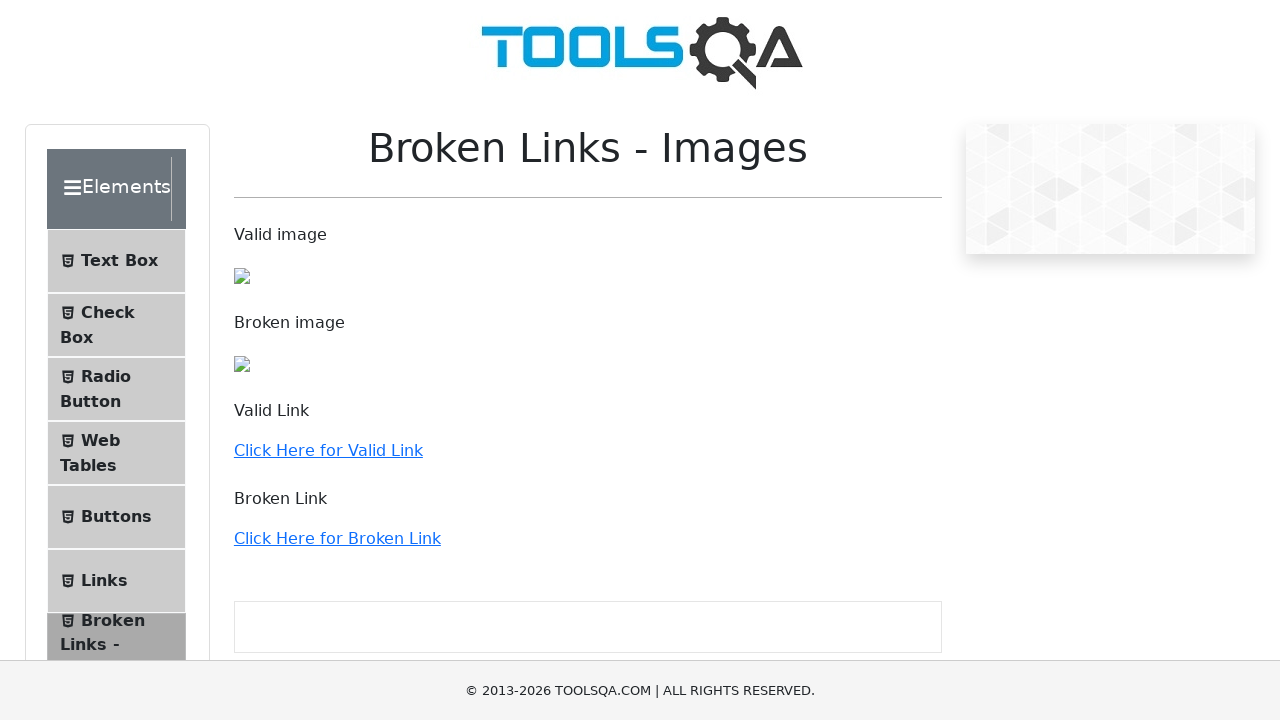

Found 3 images on the page
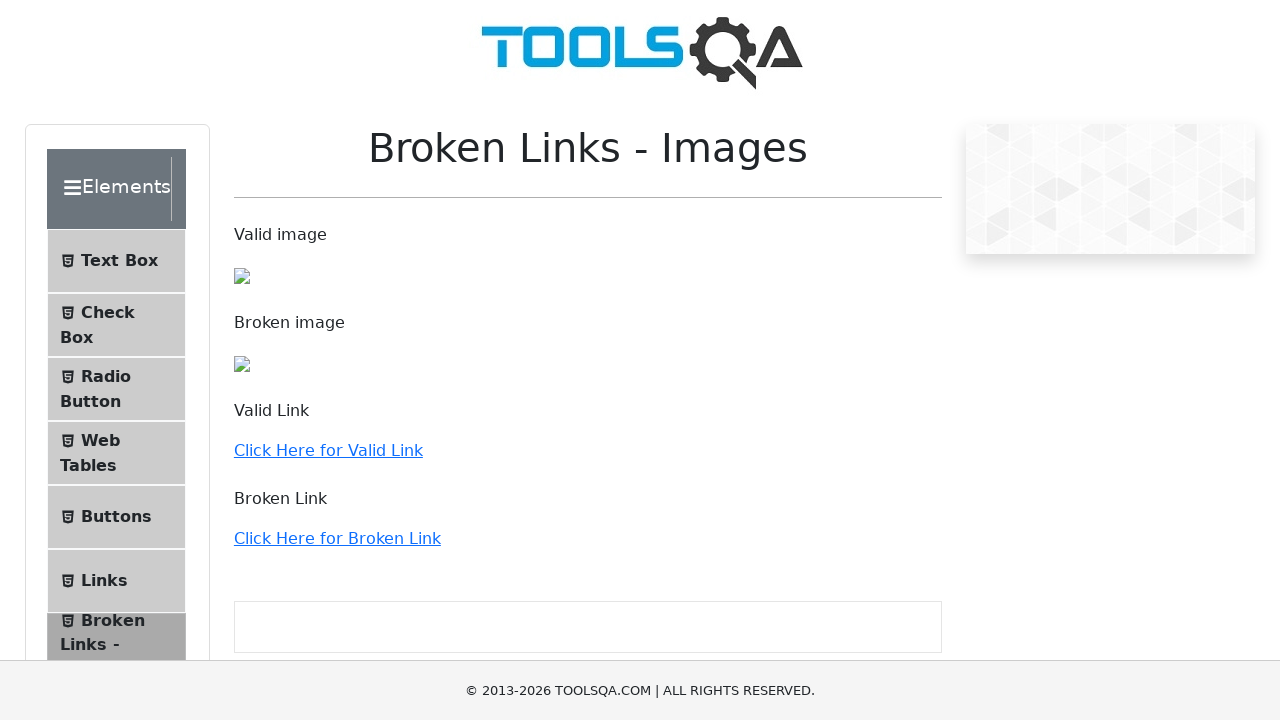

Retrieved source attribute for image 1: /assets/Toolsqa-DZdwt2ul.jpg
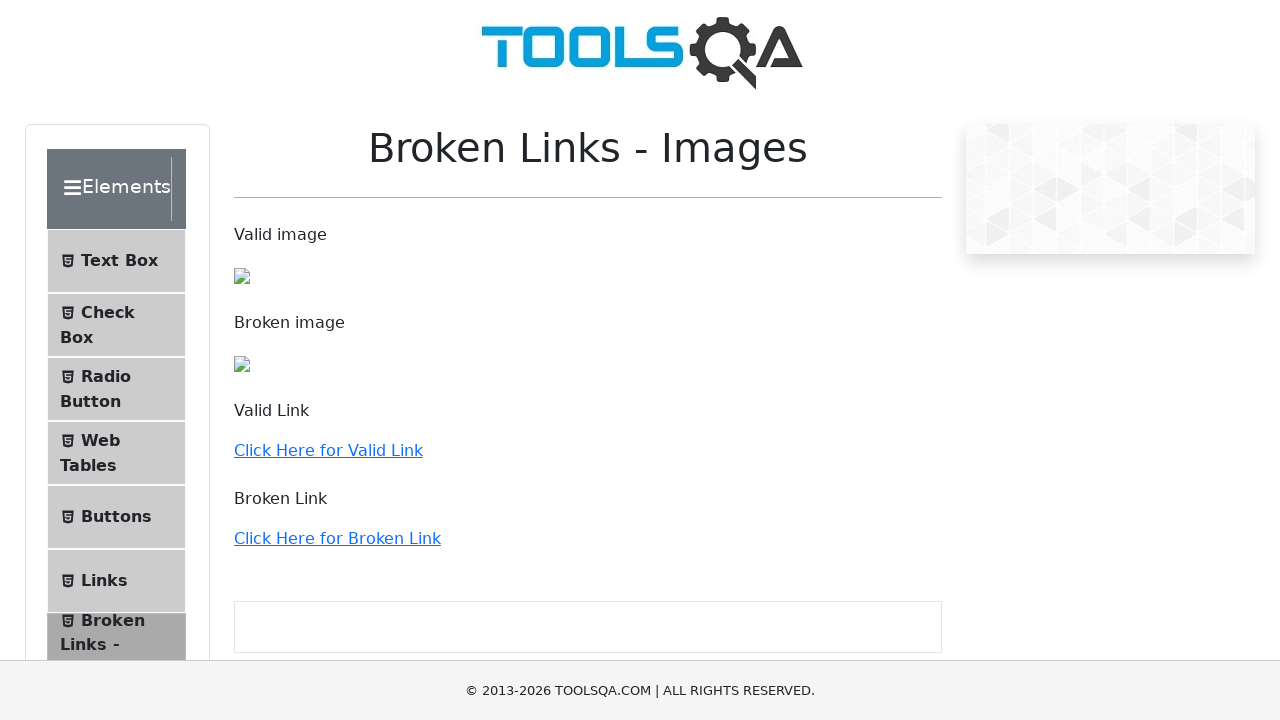

Made request to image URL: https://demoqa.com/assets/Toolsqa-DZdwt2ul.jpg
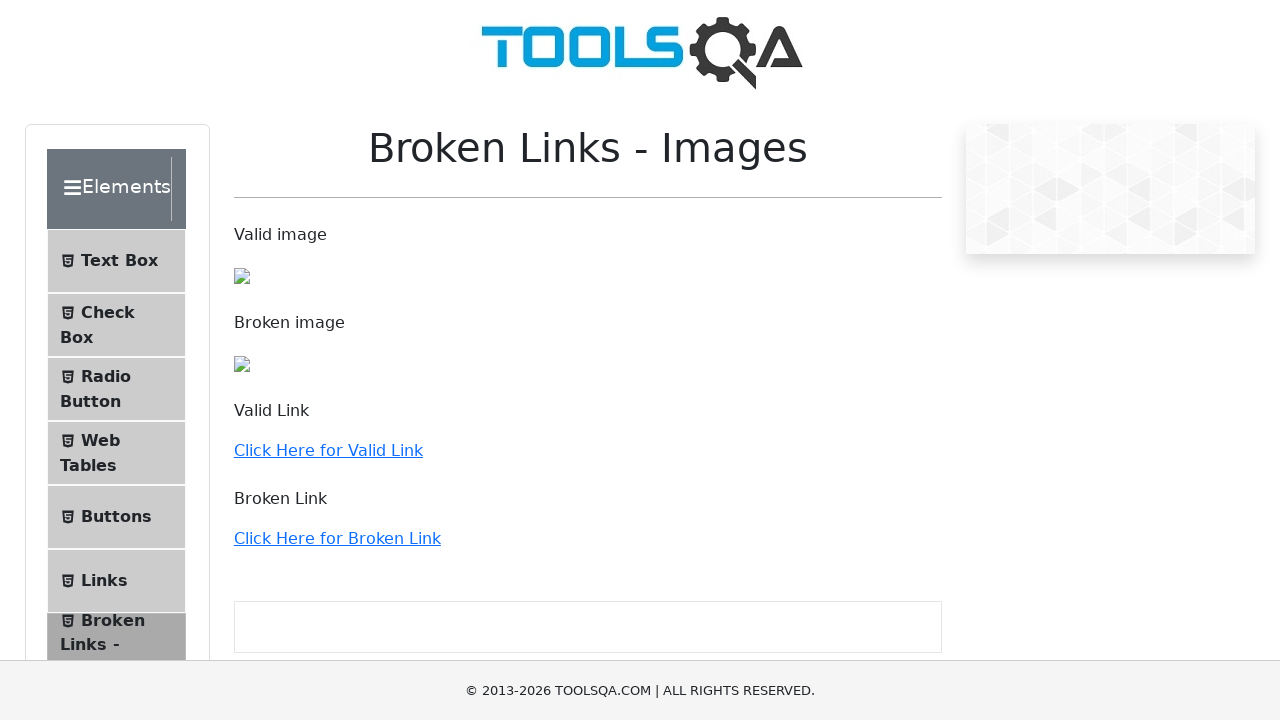

Image 1 returned status code: 200
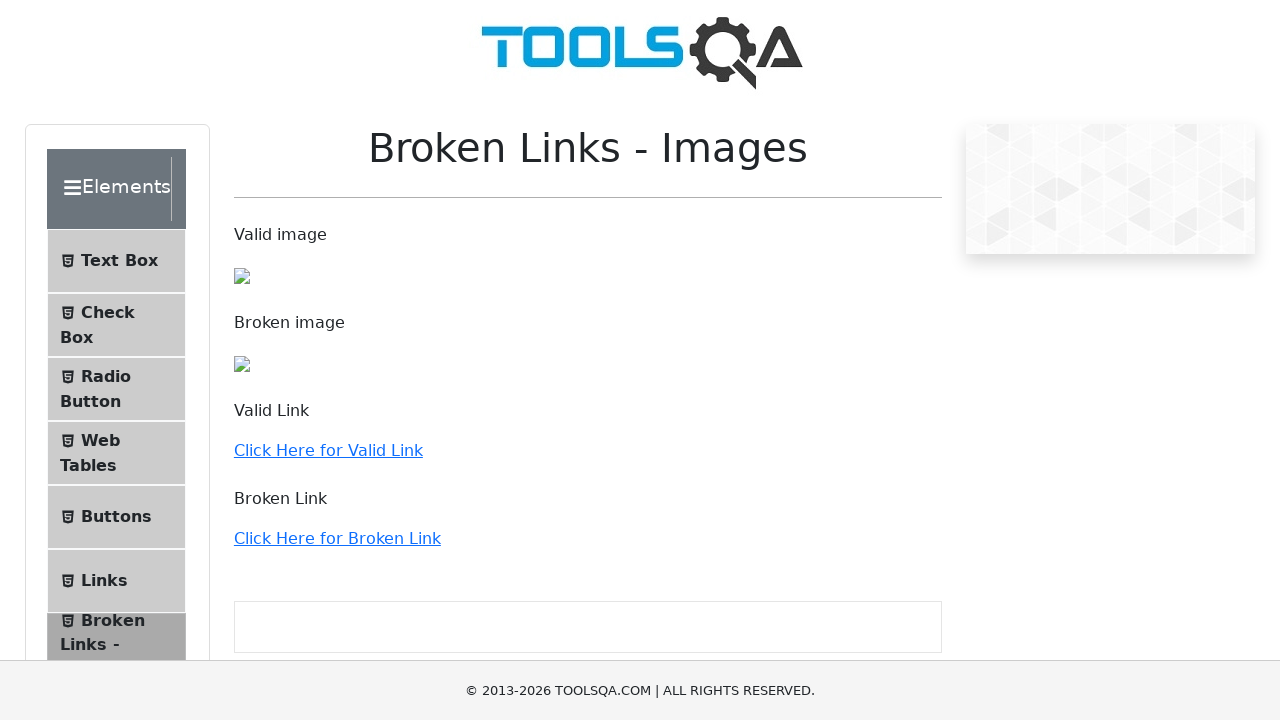

Retrieved source attribute for image 2: /images/Toolsqa.jpg
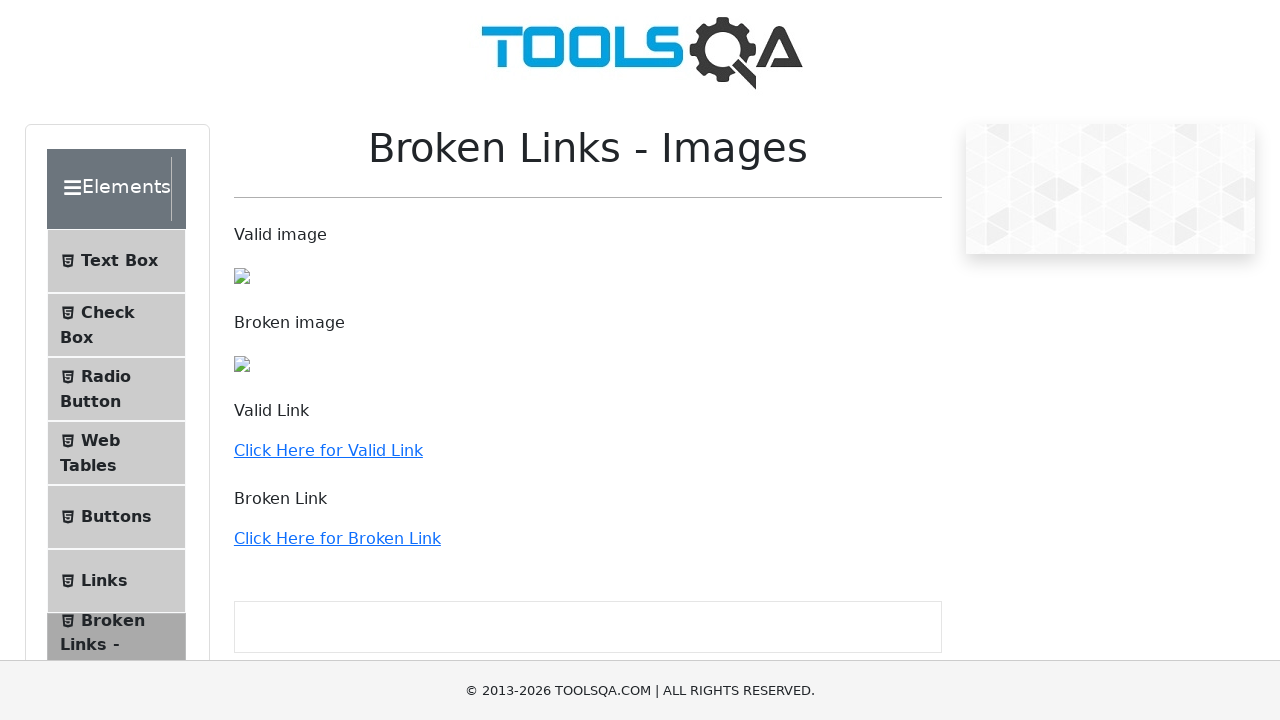

Made request to image URL: https://demoqa.com/images/Toolsqa.jpg
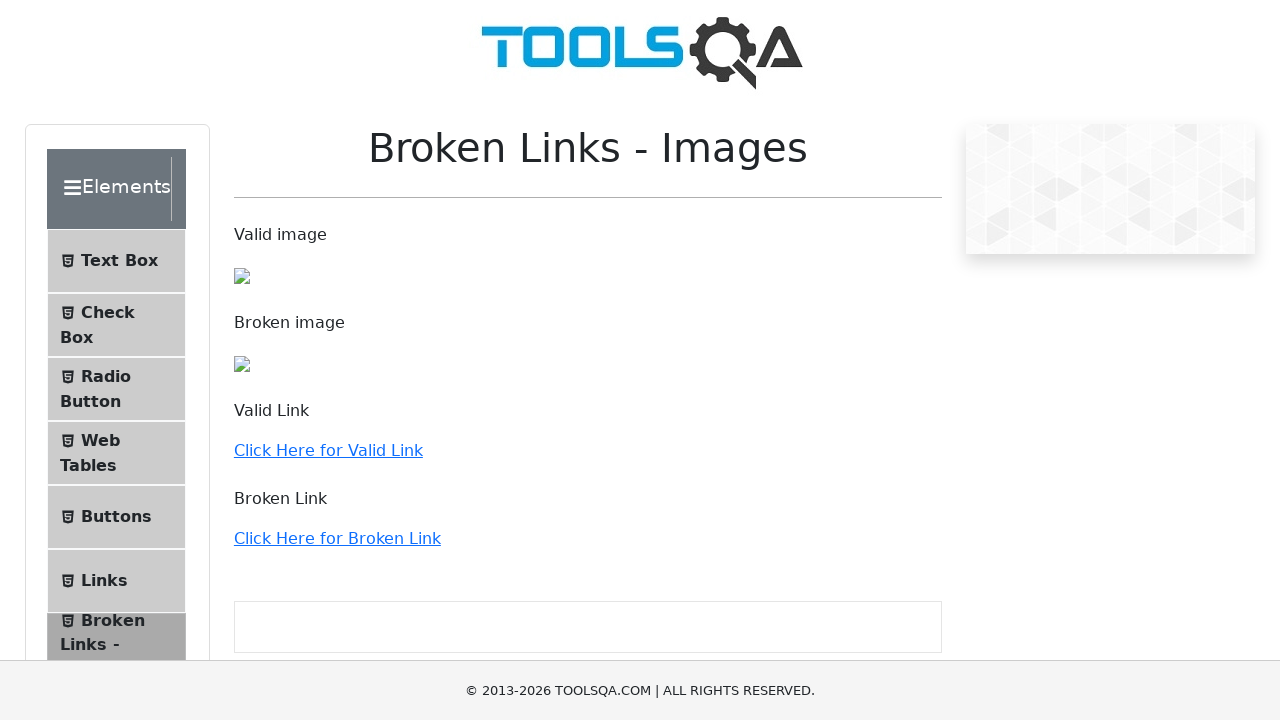

Image 2 returned status code: 200
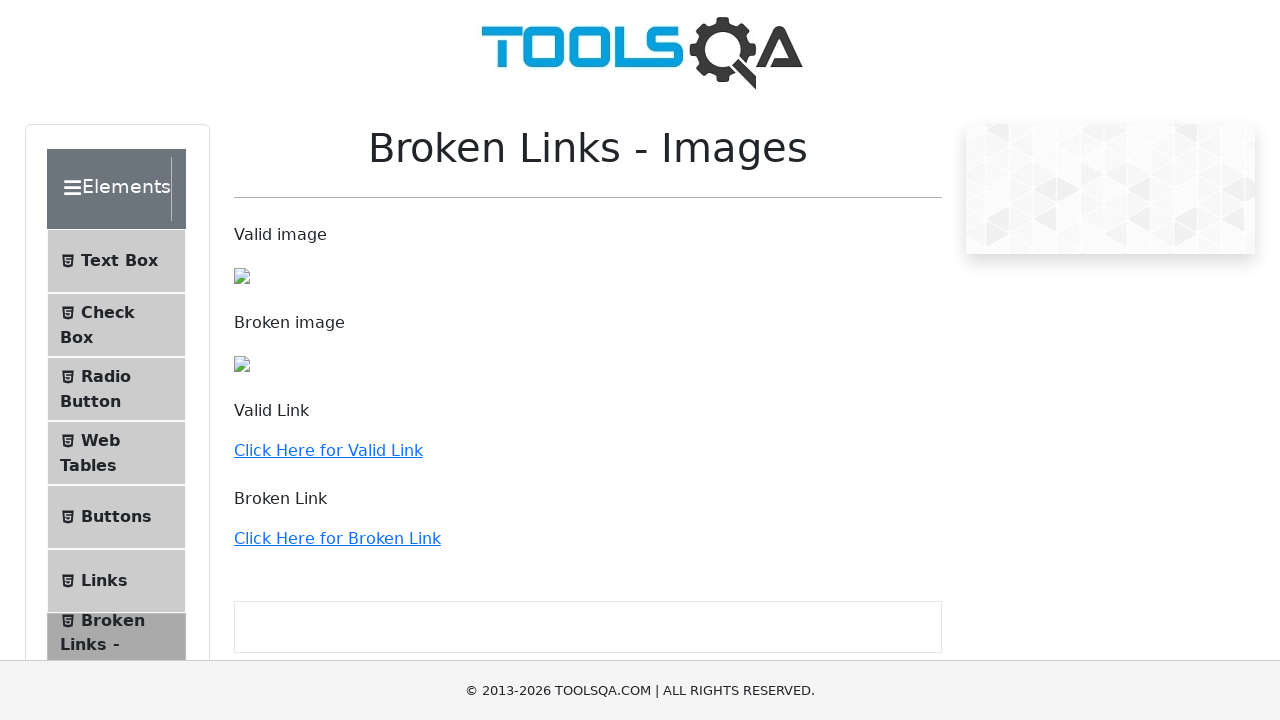

Retrieved source attribute for image 3: /images/Toolsqa_1.jpg
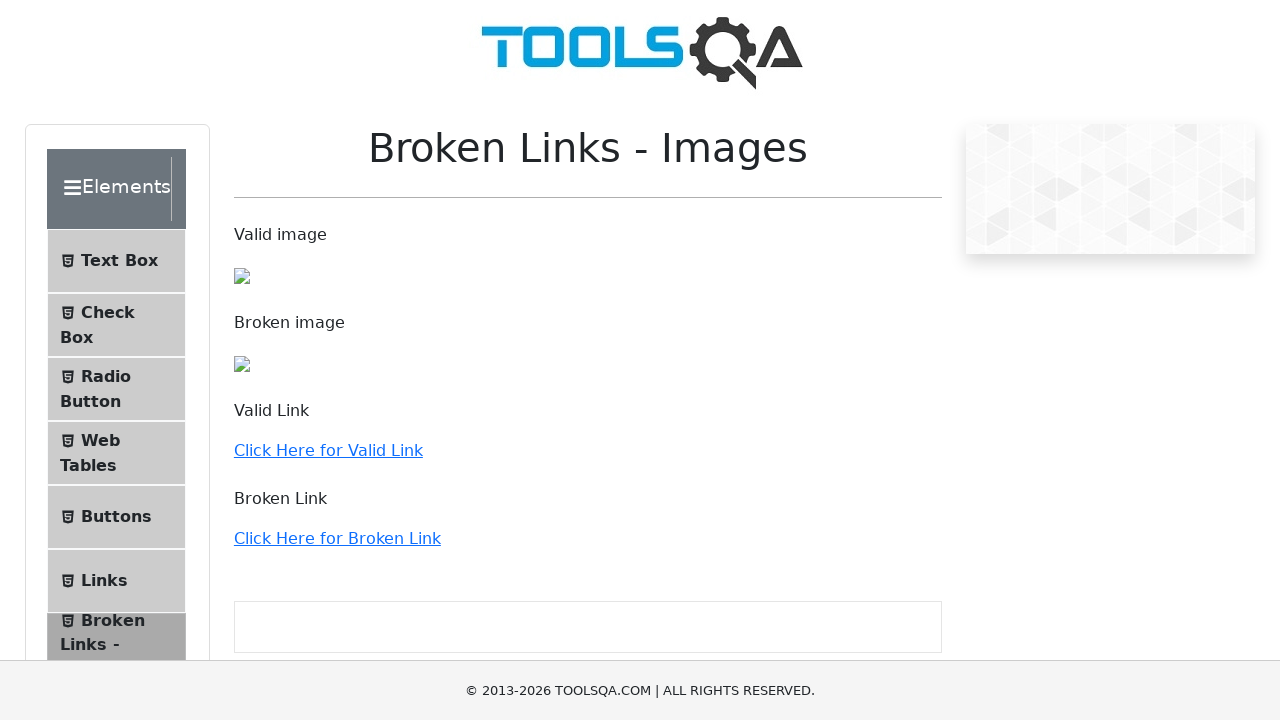

Made request to image URL: https://demoqa.com/images/Toolsqa_1.jpg
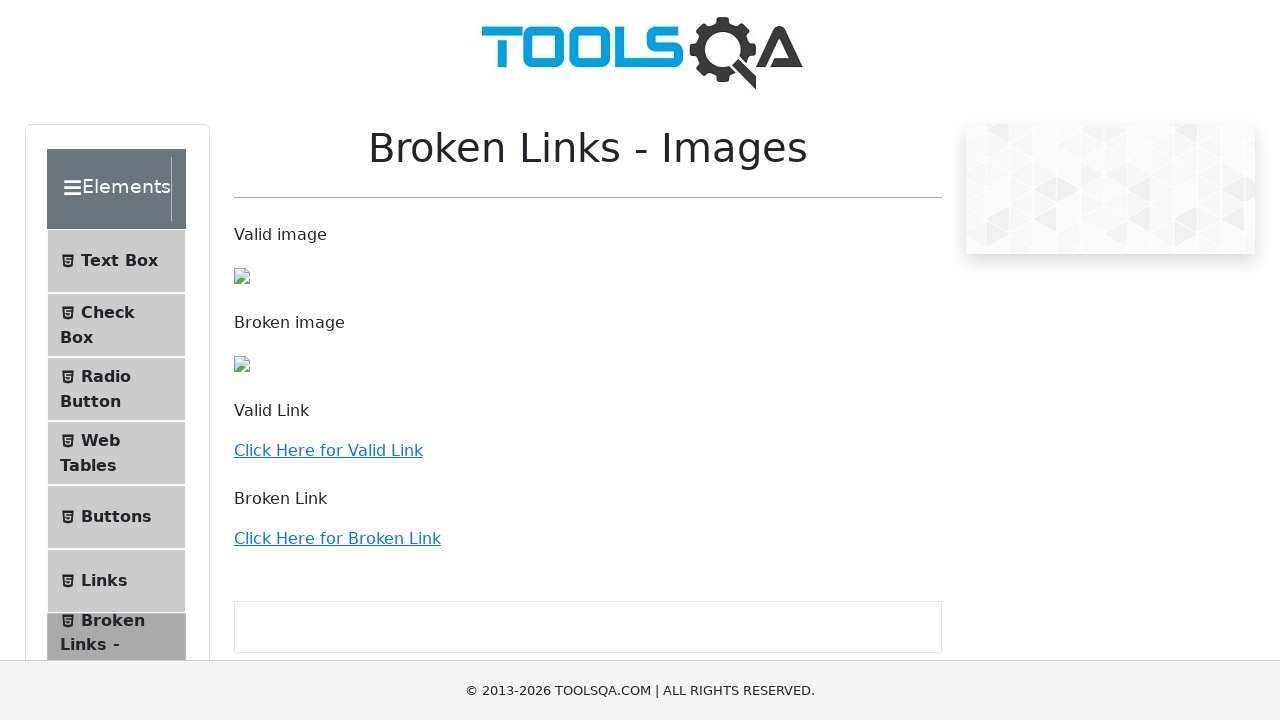

Image 3 returned status code: 200
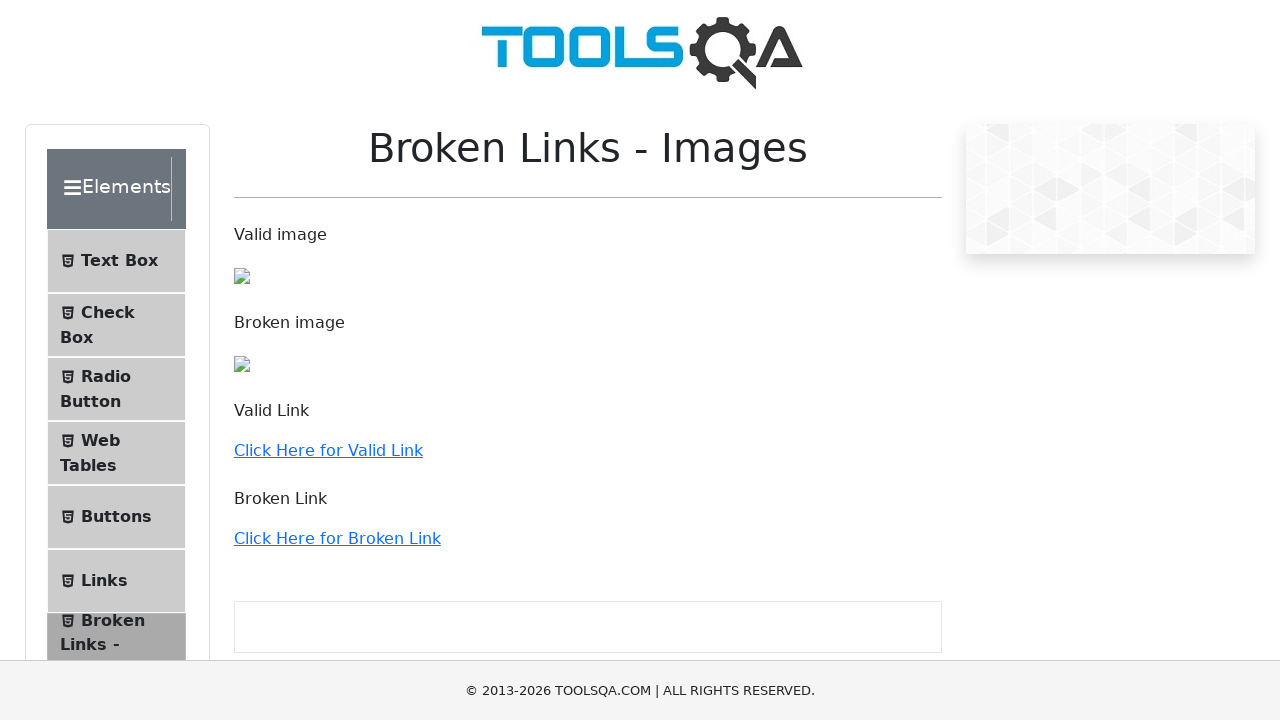

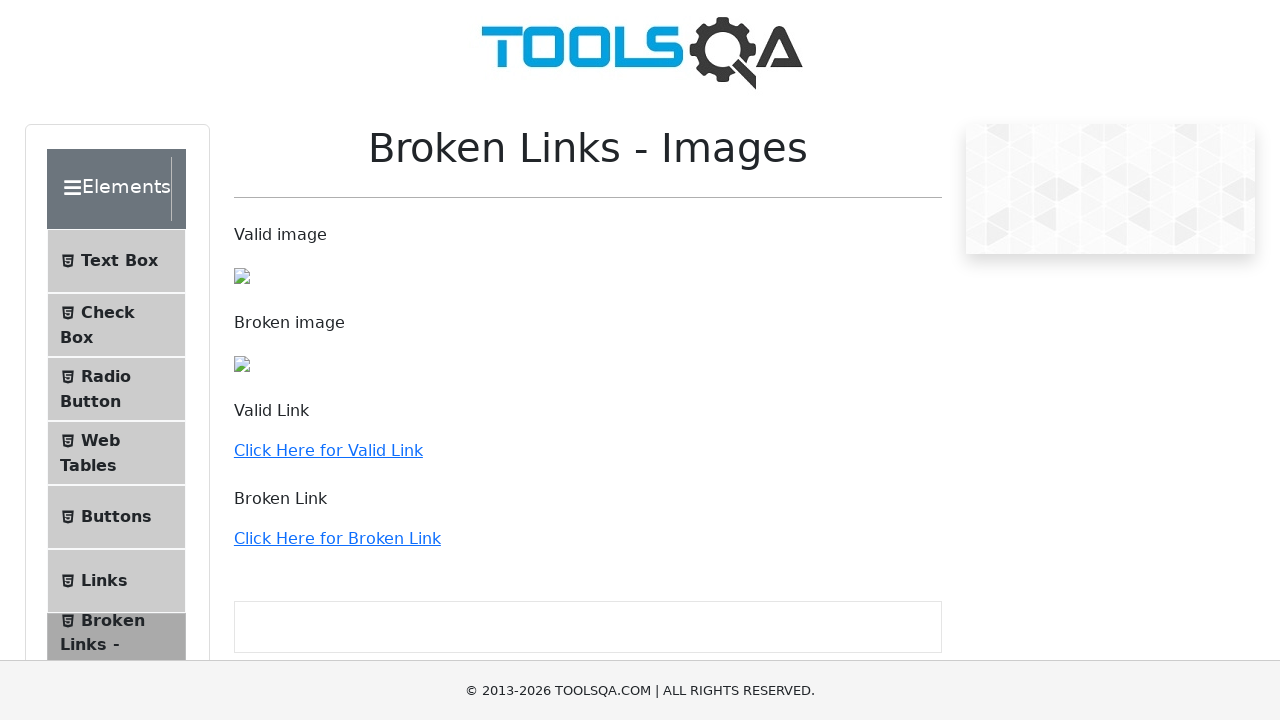